Gets the current URL of the page

Starting URL: https://www.csdn.net/

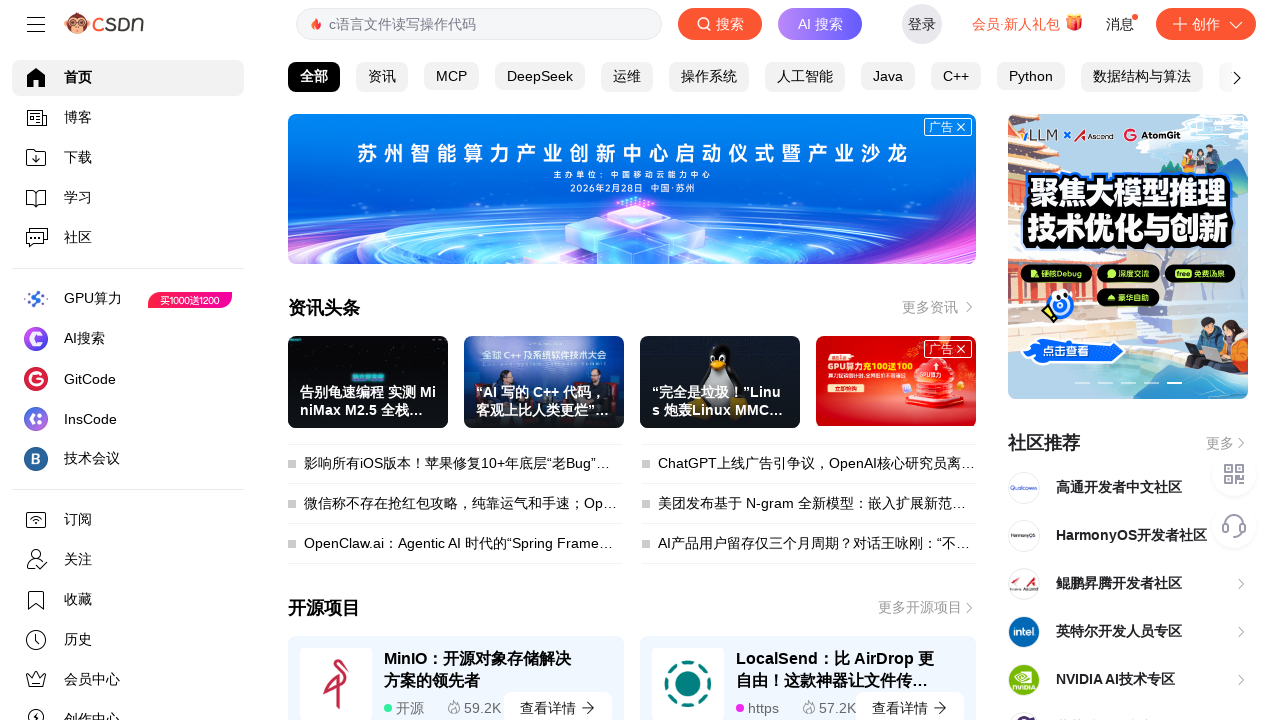

Retrieved current page URL
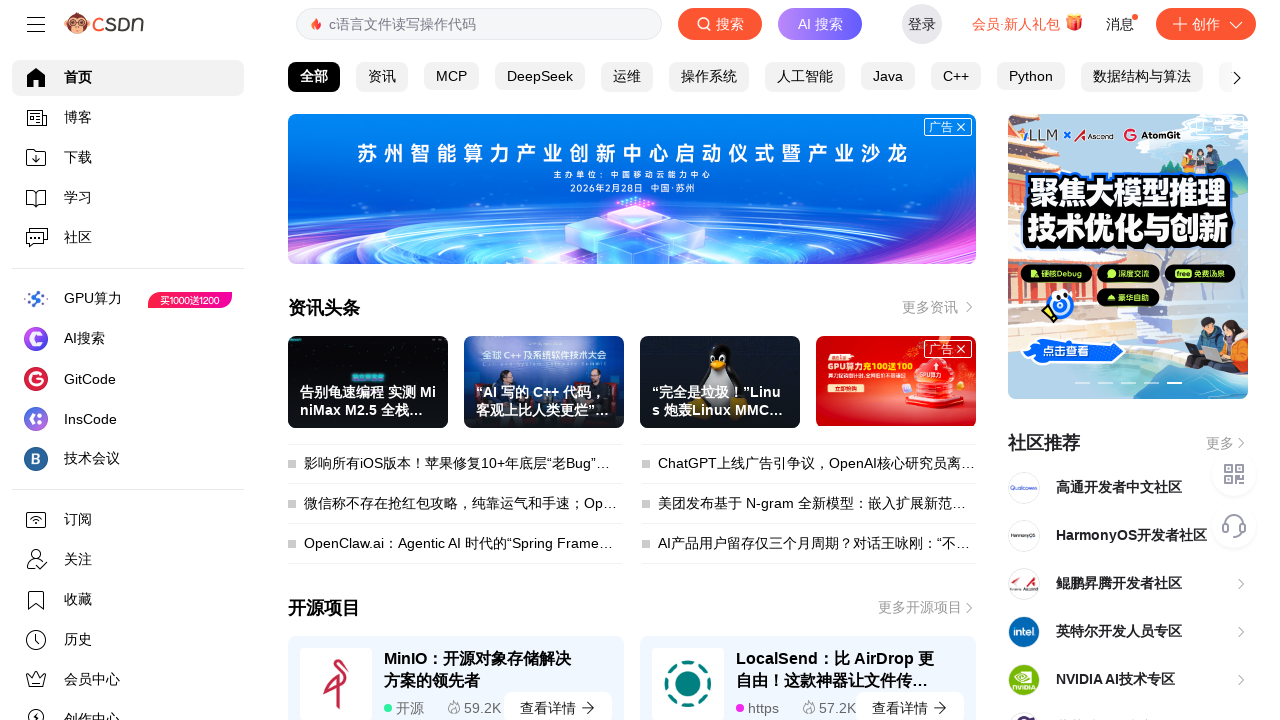

Printed current URL to console
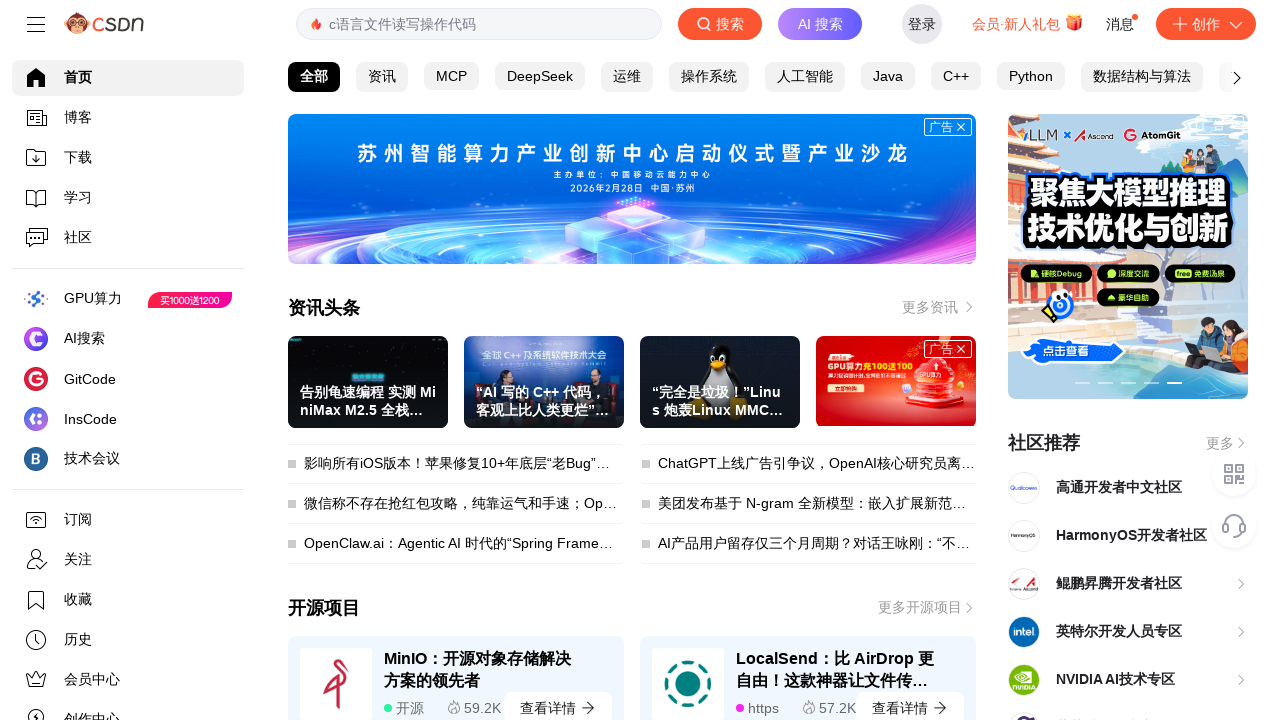

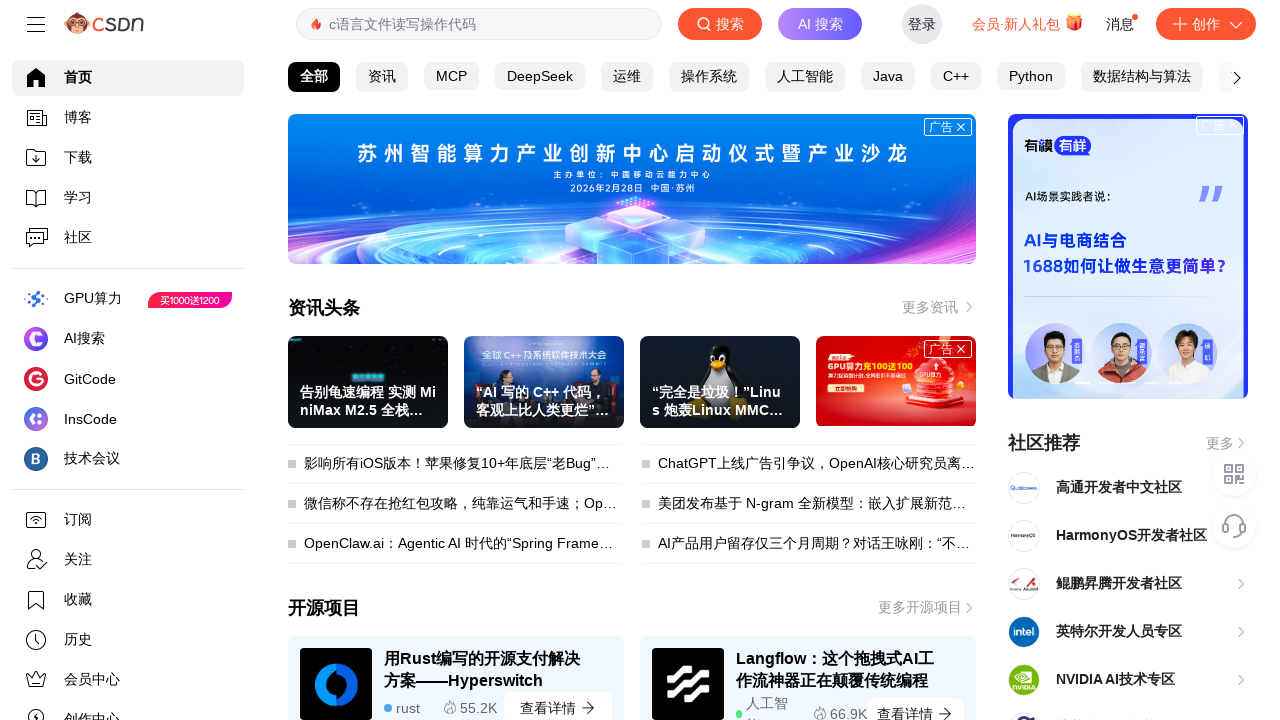